Navigates to My Account page and verifies the page heading and title are correct

Starting URL: https://alchemy.hguy.co/lms/

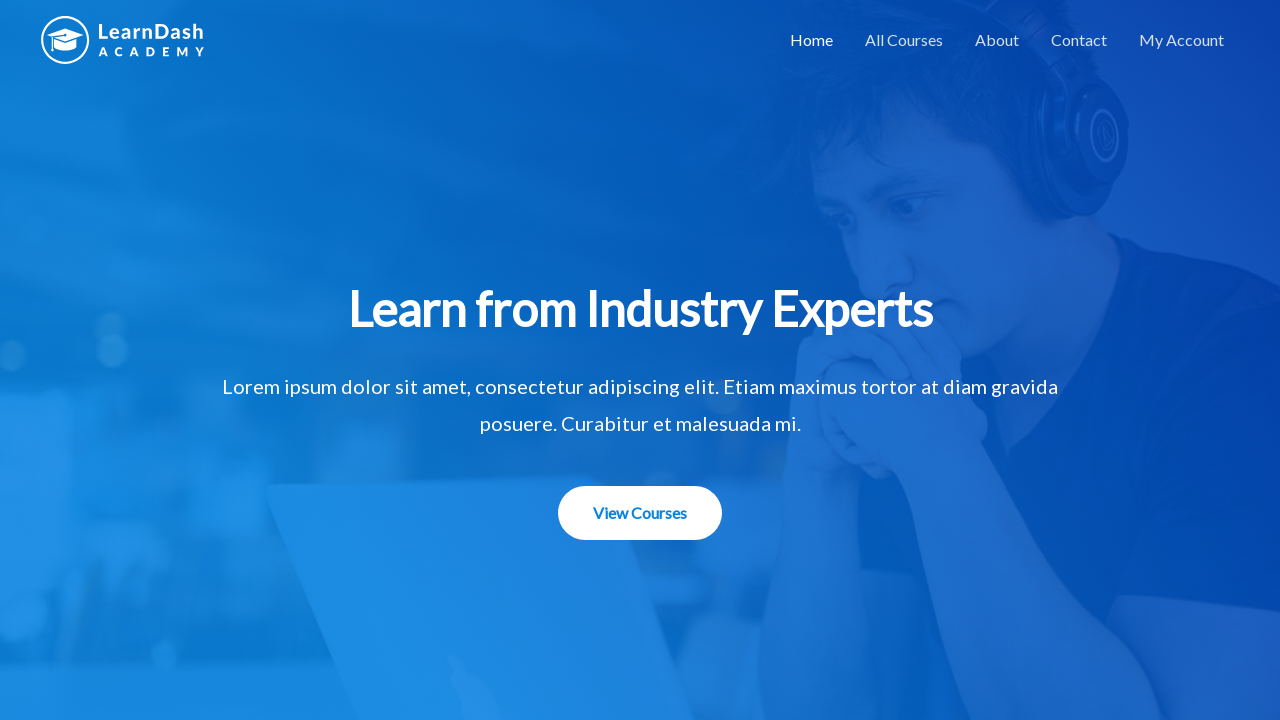

Clicked on My Account link at (1182, 40) on a:text('My Account')
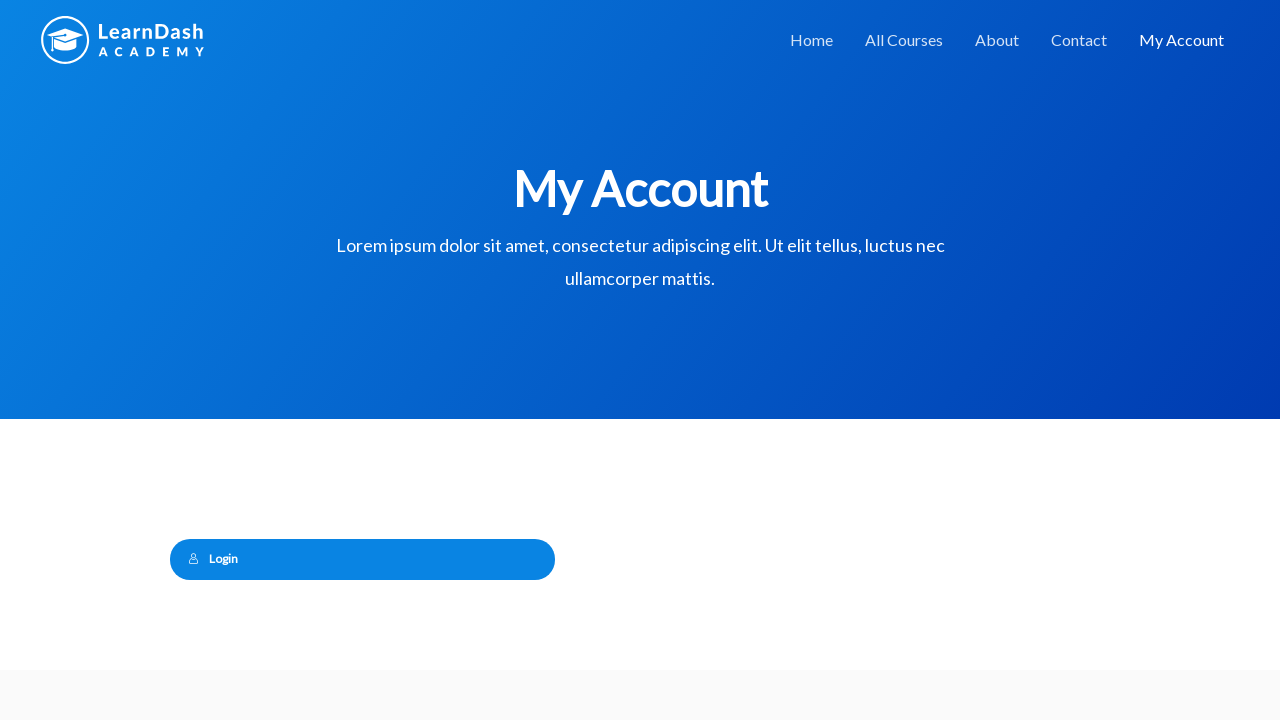

Page heading (h1) element loaded
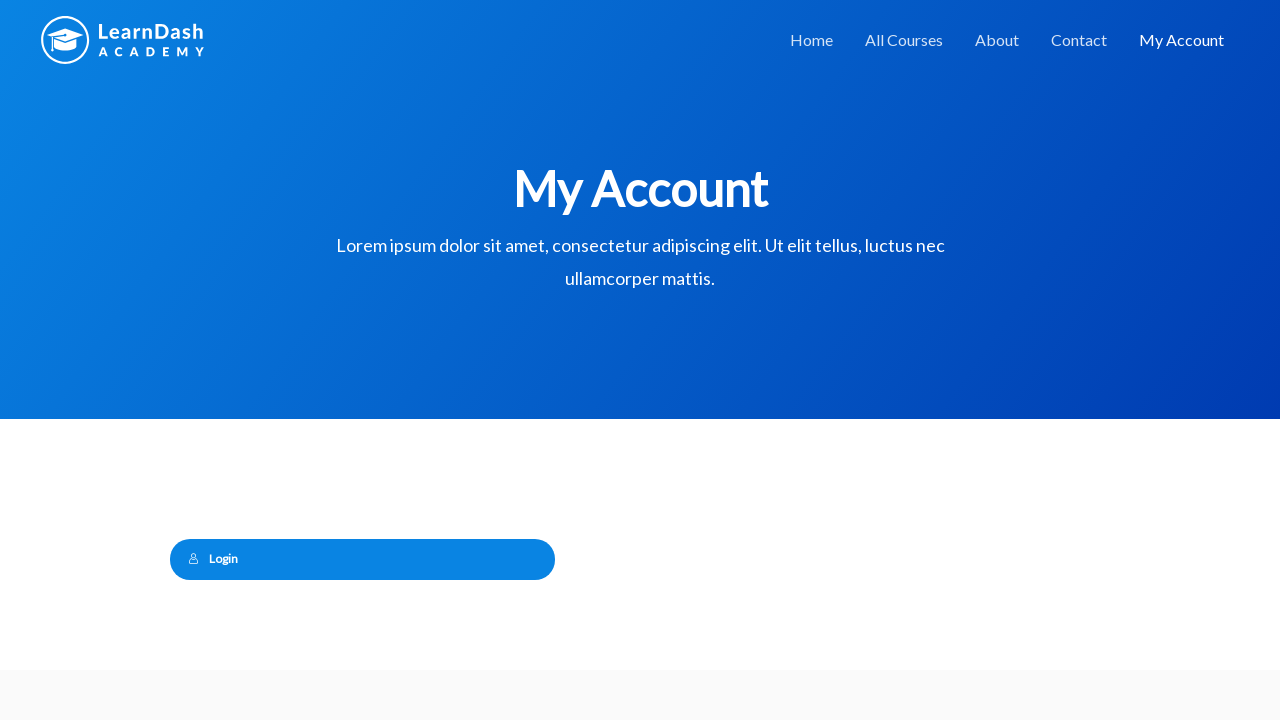

Located h1 heading element
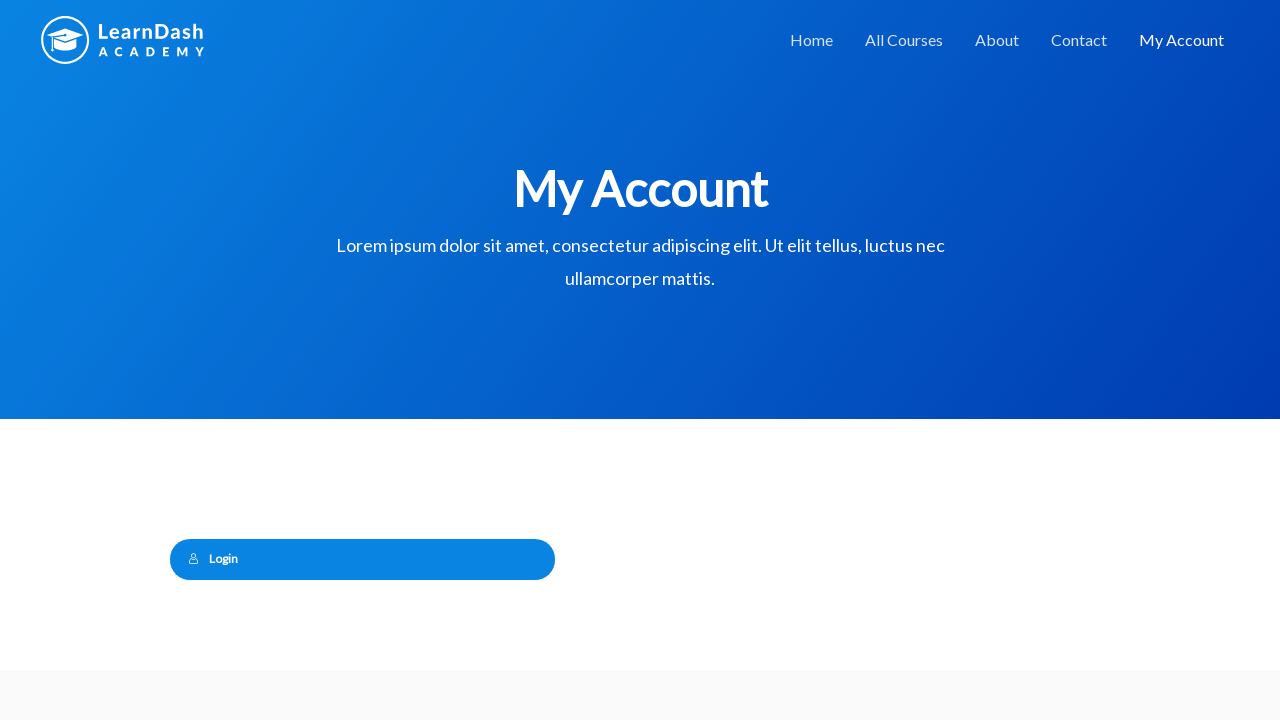

Verified page heading is 'My Account'
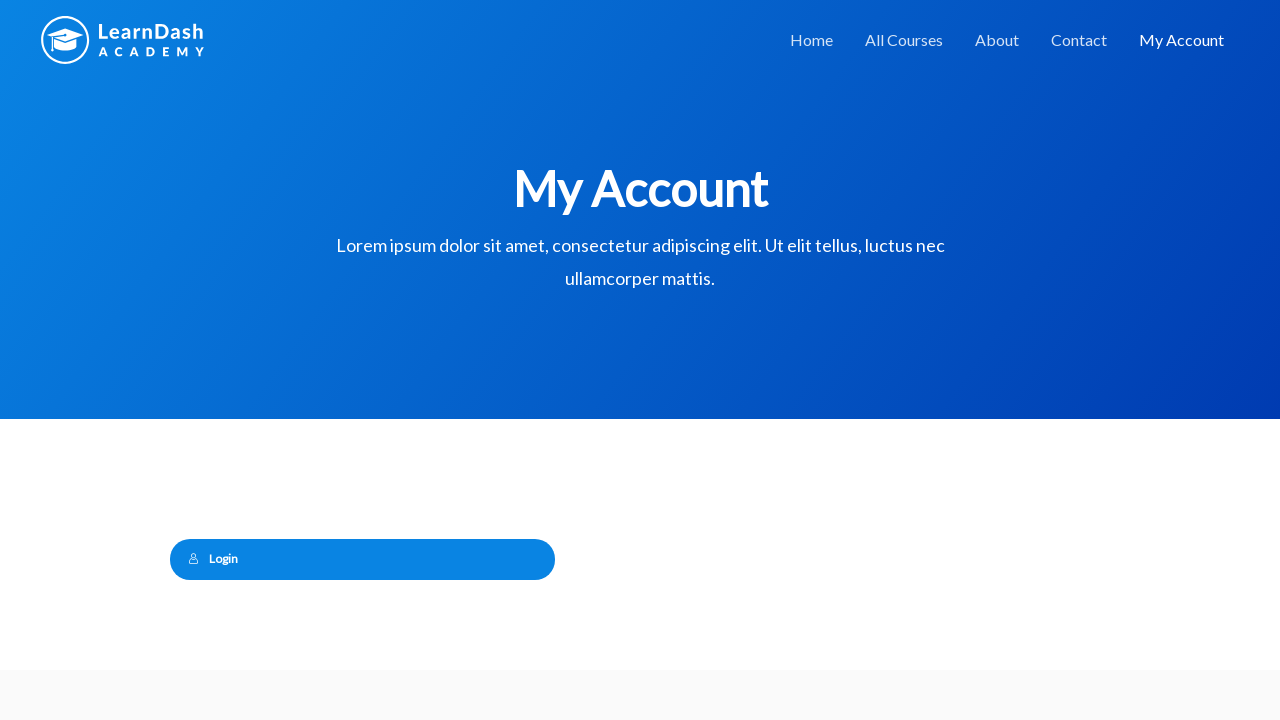

Verified page title is 'My Account – Alchemy LMS'
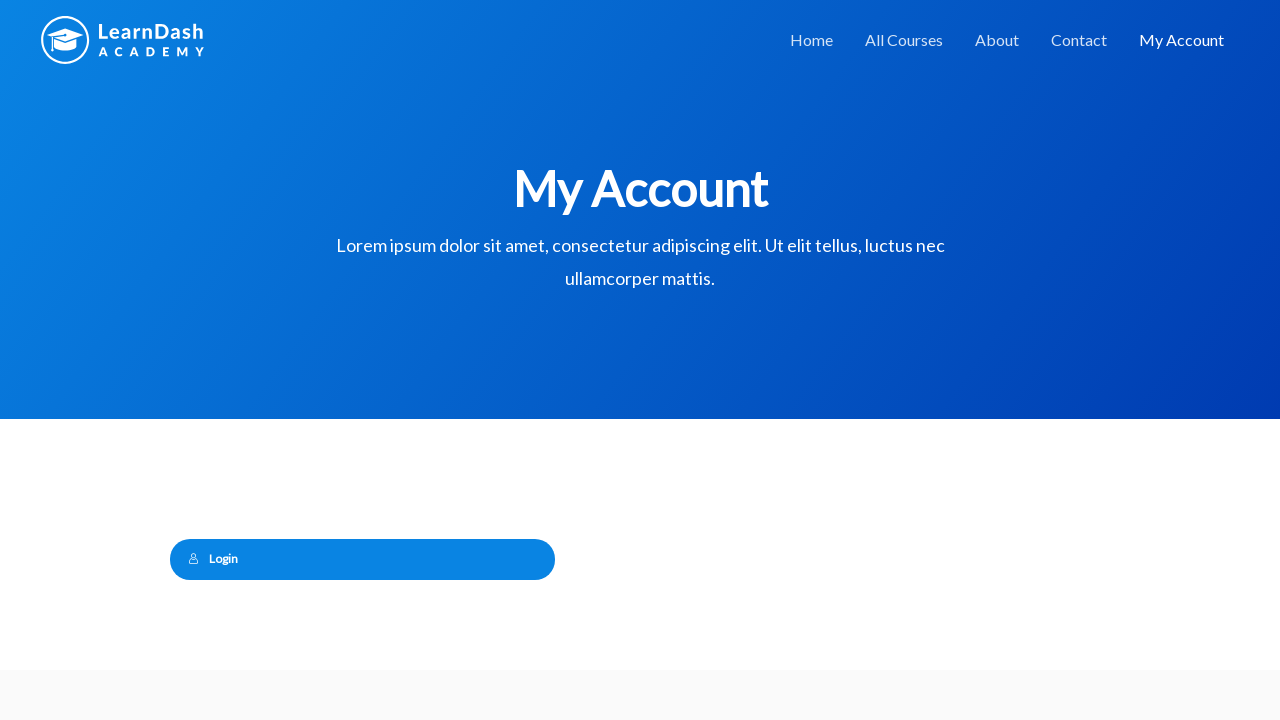

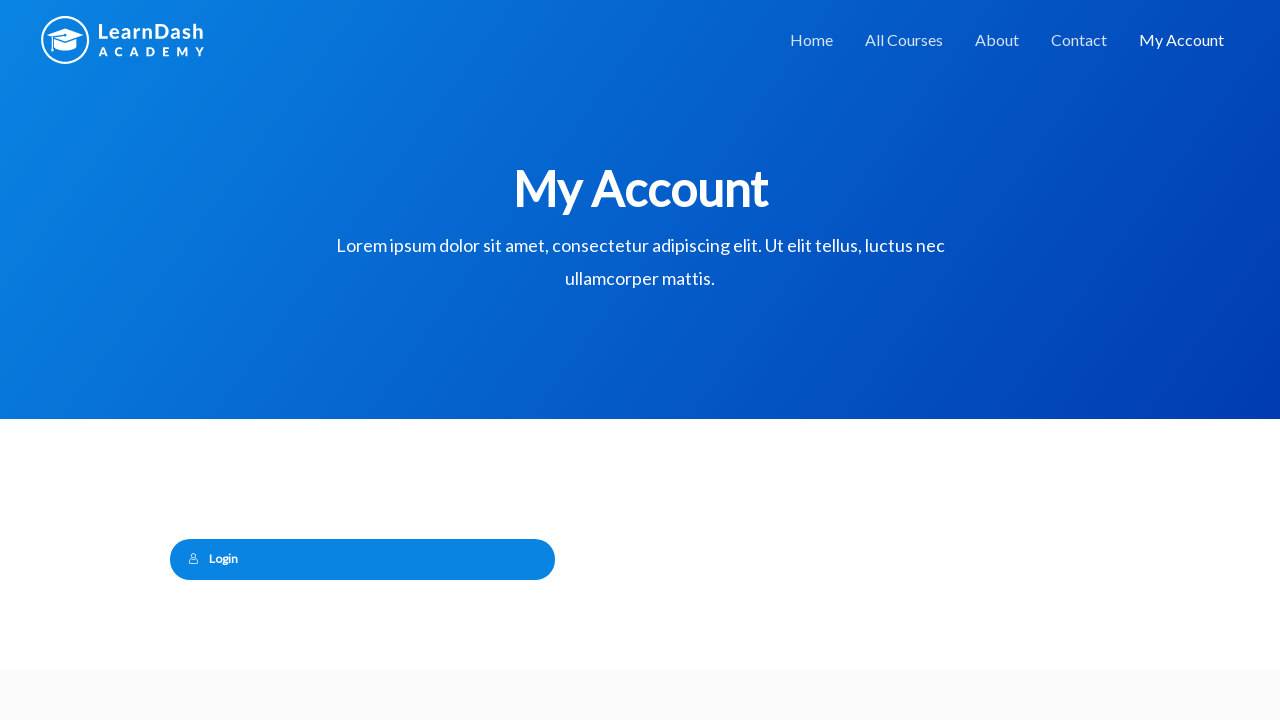